Tests JavaScript alert handling by clicking the alert button and accepting the alert dialog

Starting URL: https://the-internet.herokuapp.com/javascript_alerts

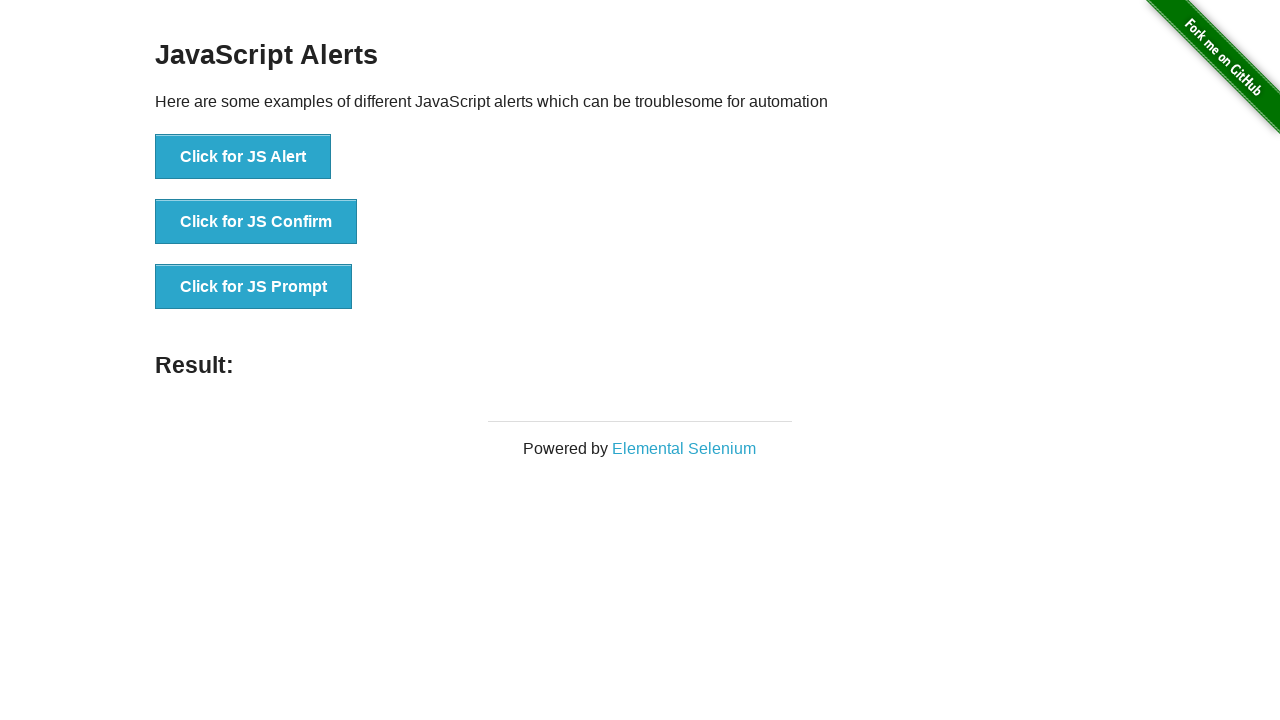

Clicked the JavaScript alert button at (243, 157) on [onclick='jsAlert()']
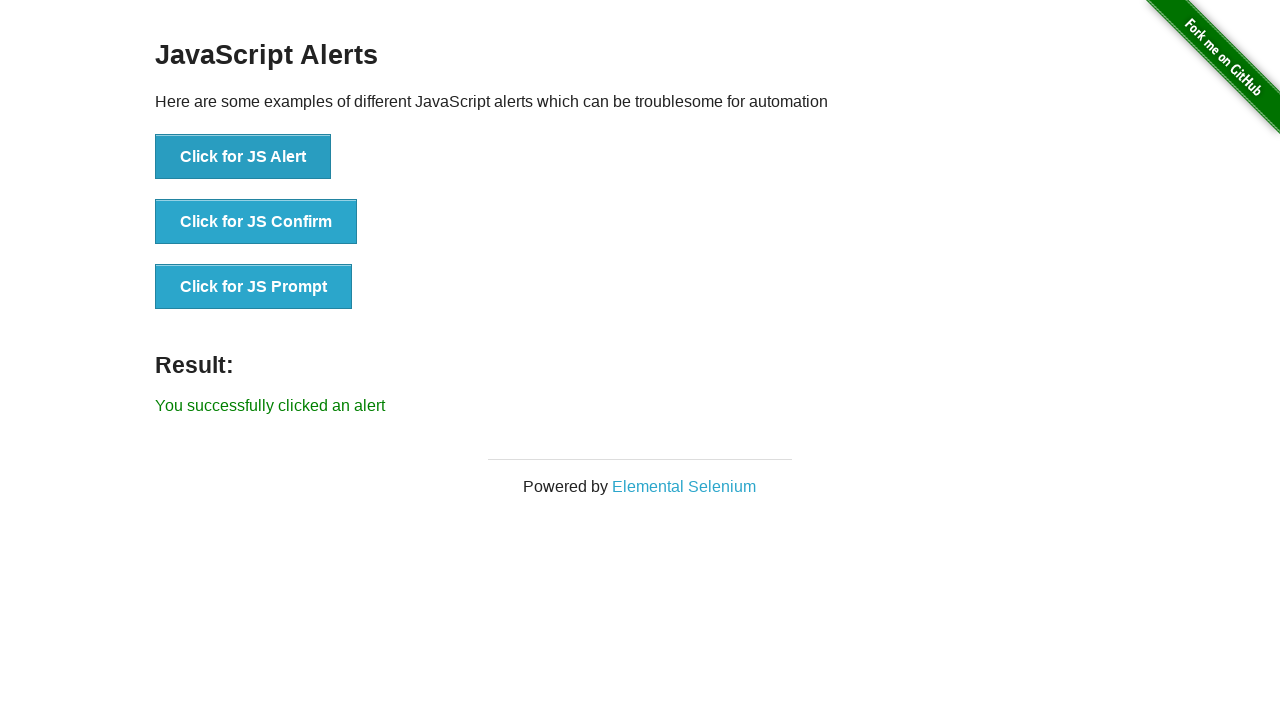

Set up dialog handler to accept alert
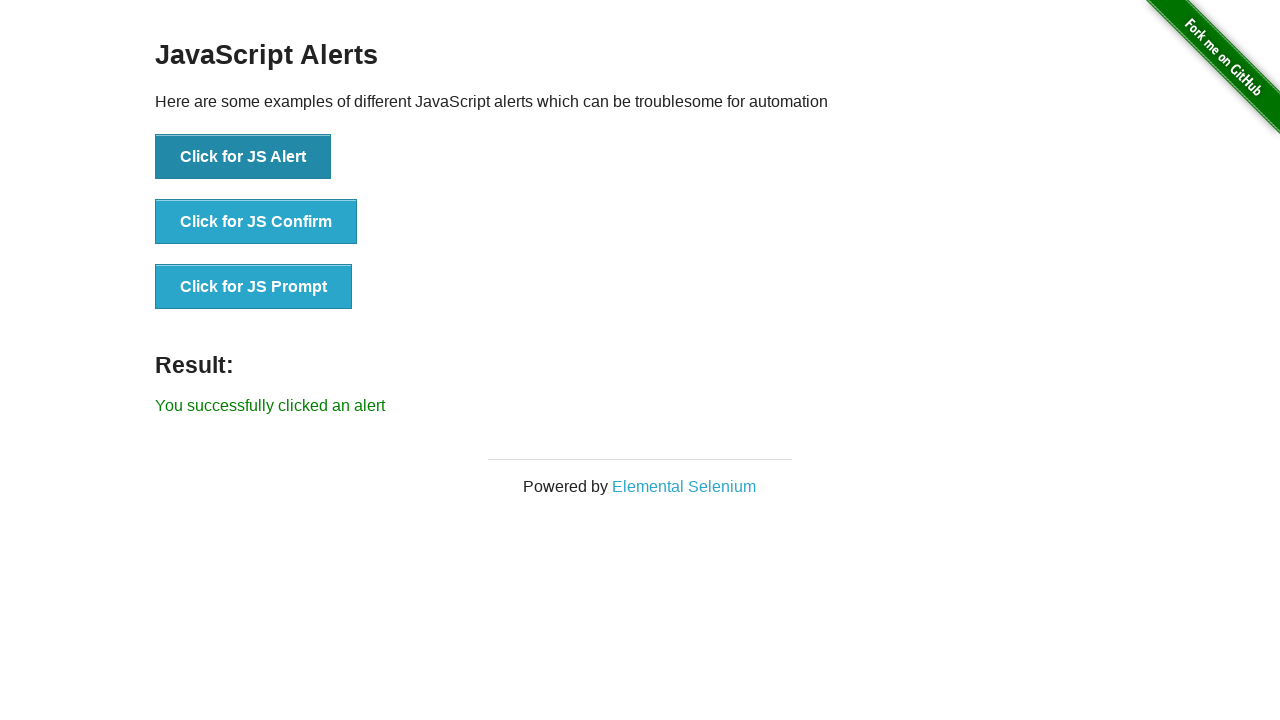

Alert dialog was accepted and result message appeared
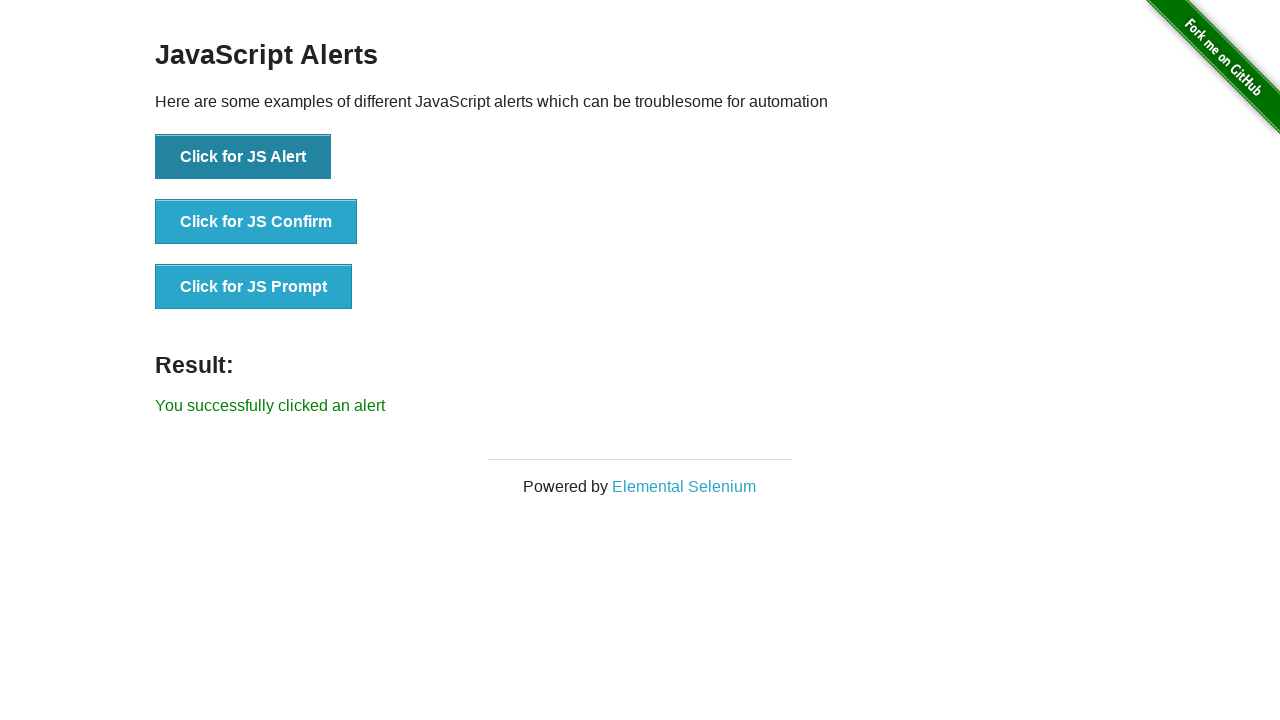

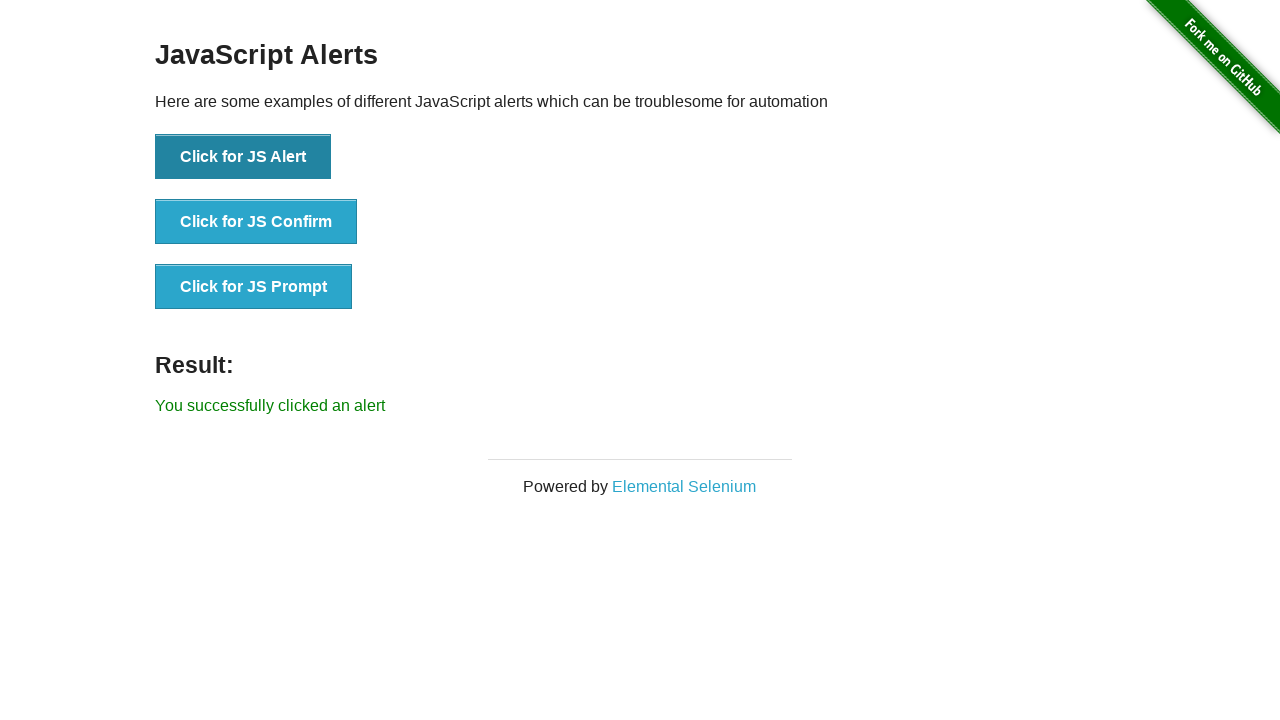